Navigates to Mars news page and verifies that news content elements are present and loaded

Starting URL: https://data-class-mars.s3.amazonaws.com/Mars/index.html

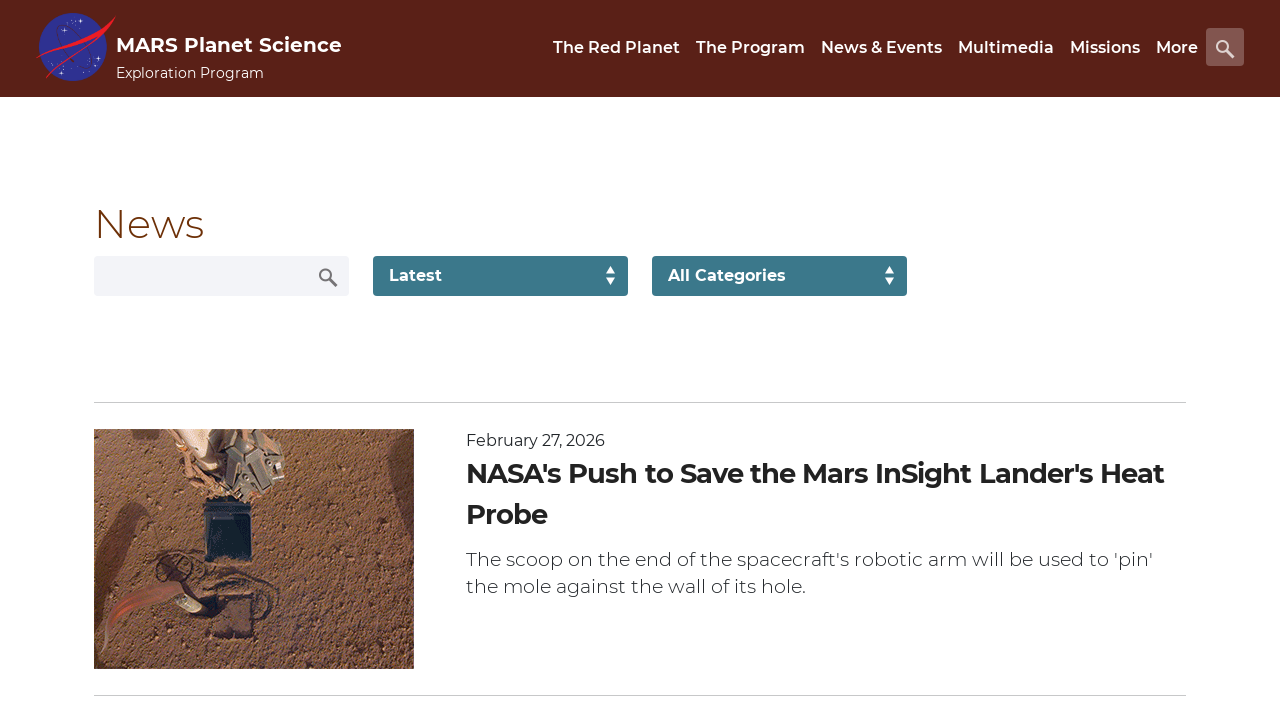

Waited for news content list to load
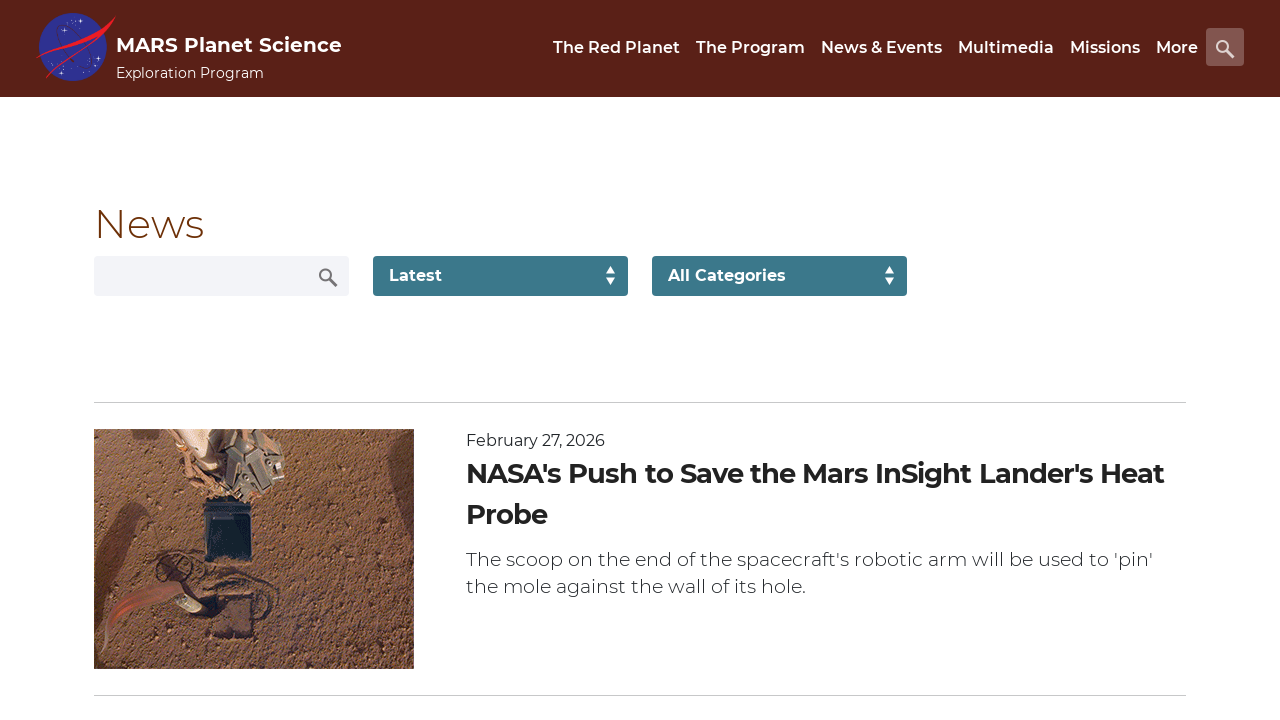

Verified content title element is present
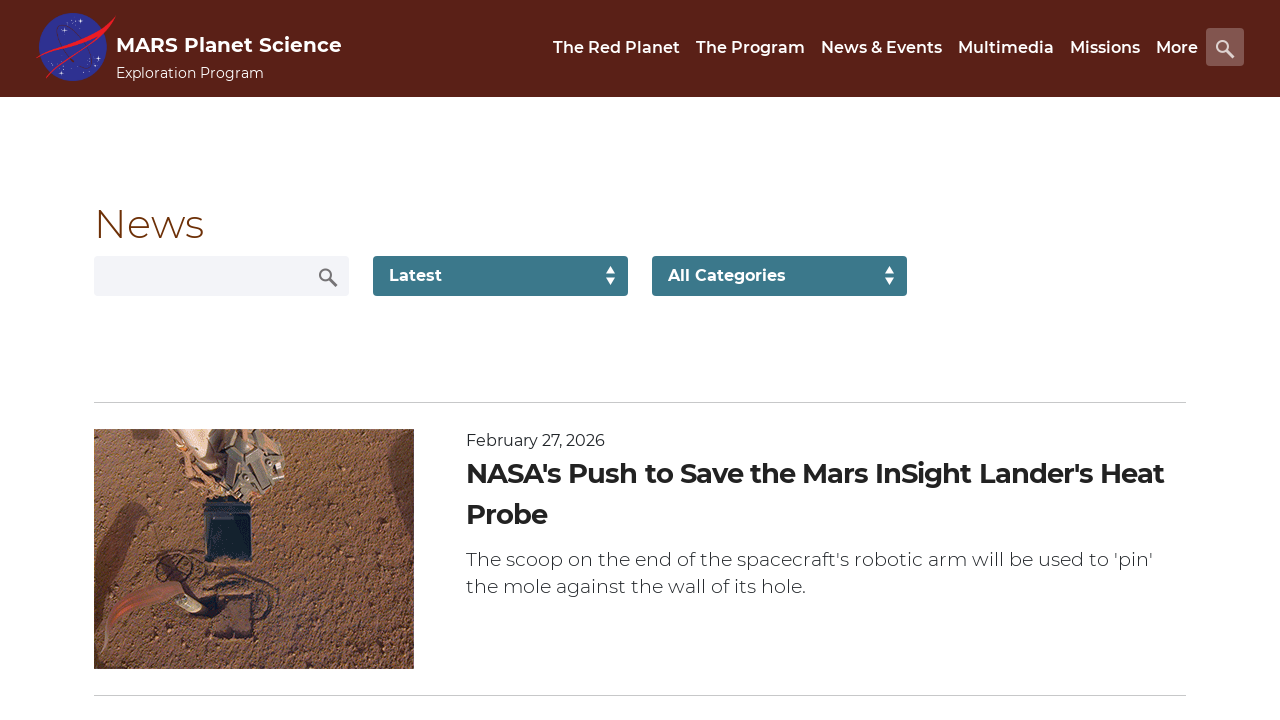

Verified article teaser body element is present
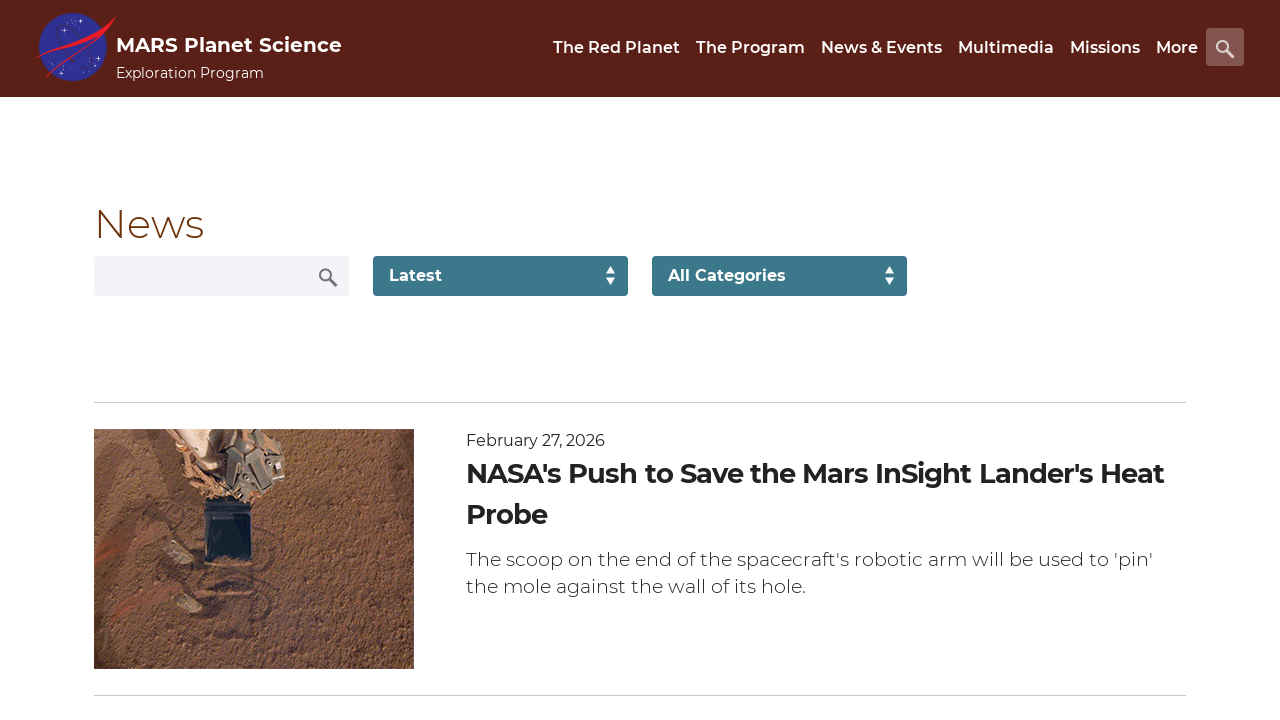

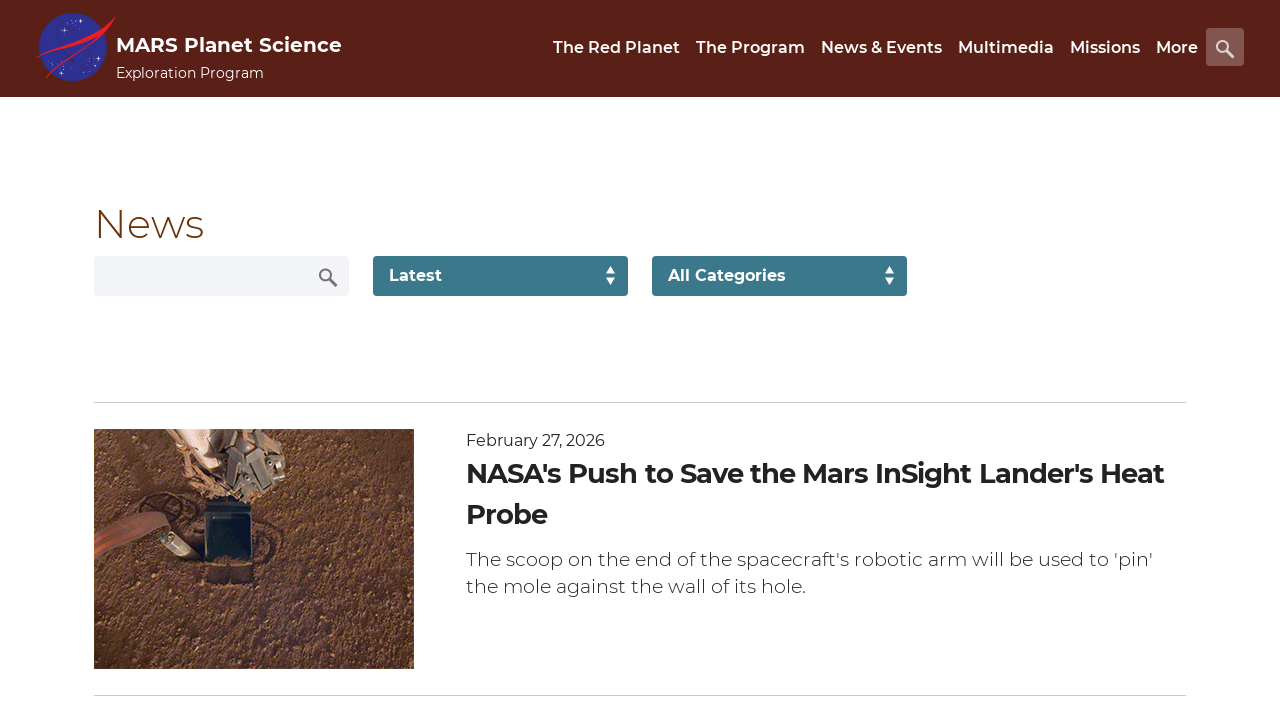